Tests a slow calculator application by setting a delay value, performing an addition operation (7 + 8), and verifying the result displays 15 after the calculation completes.

Starting URL: https://bonigarcia.dev/selenium-webdriver-java/slow-calculator.html

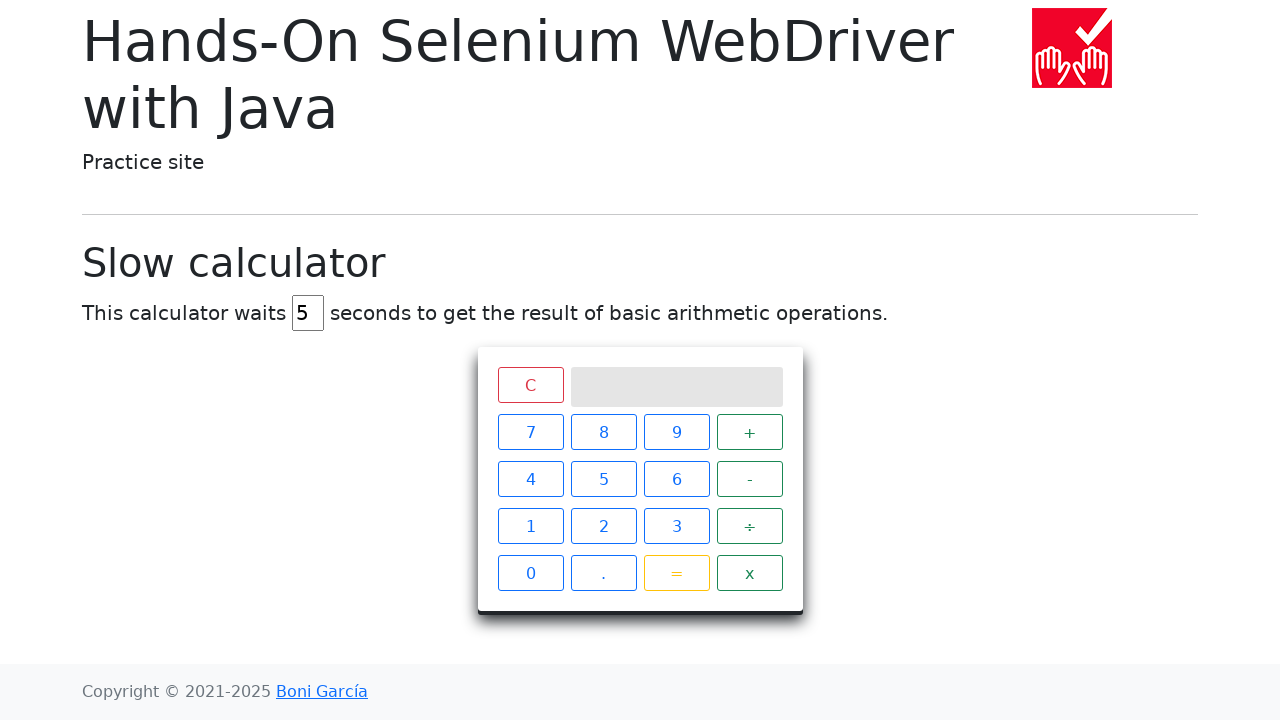

Cleared the delay input field on #delay
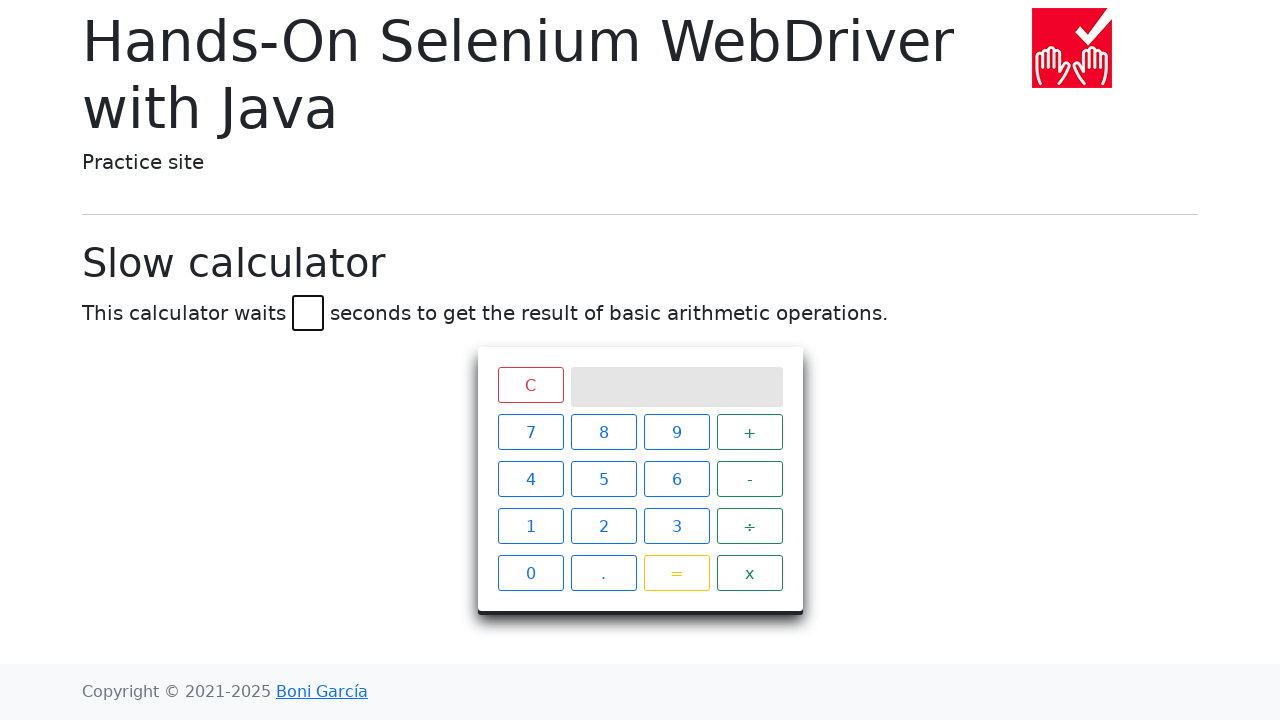

Set delay value to 45 seconds on #delay
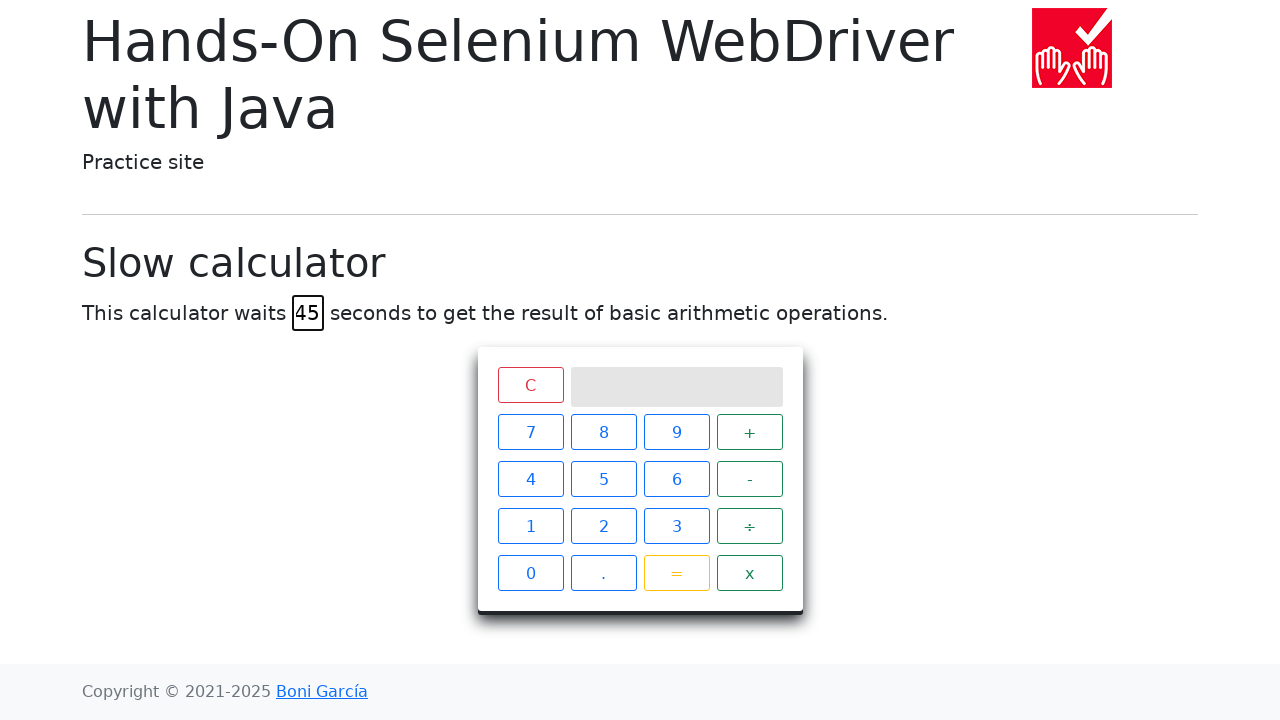

Clicked '7' button at (530, 432) on .keys > :nth-child(1)
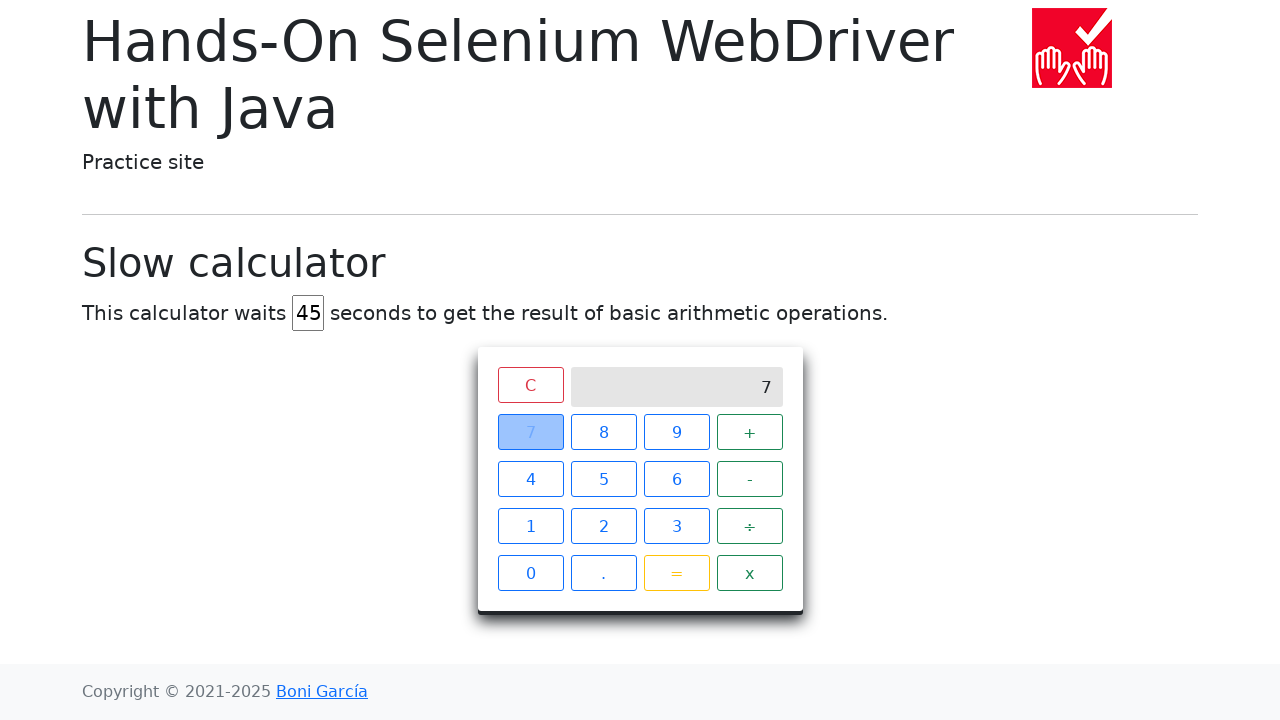

Clicked '+' button at (750, 432) on .keys > :nth-child(4)
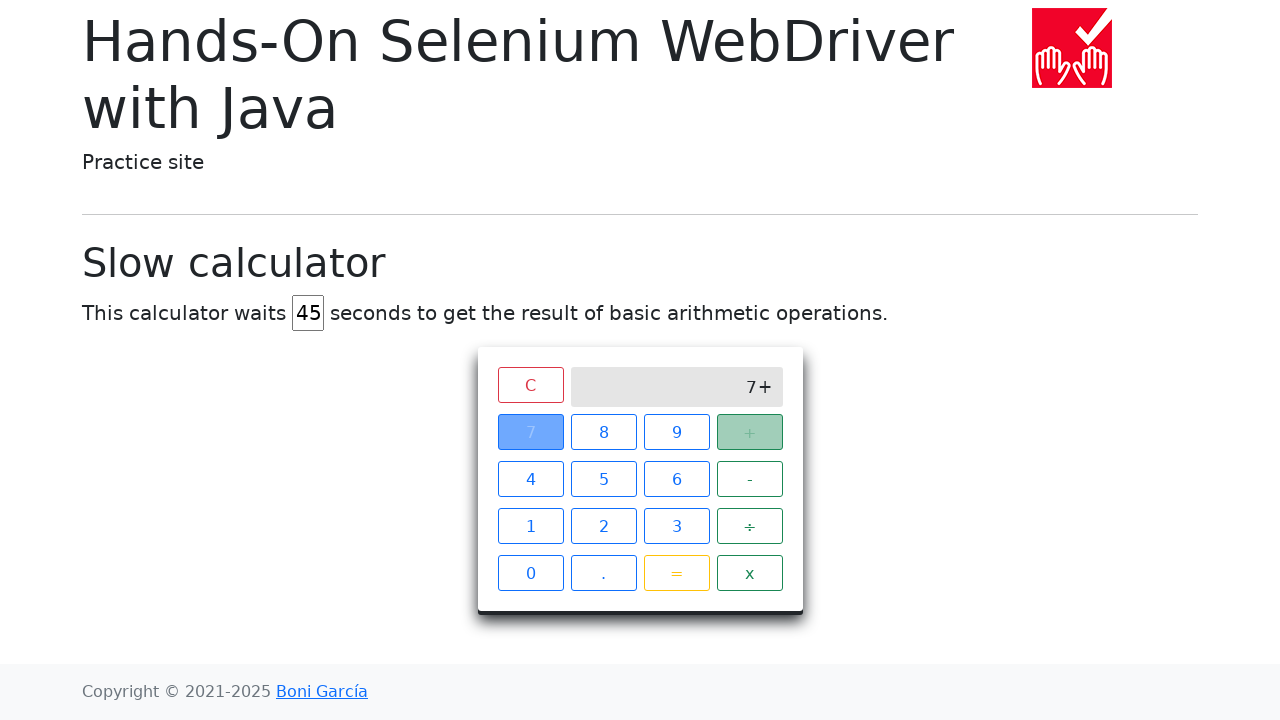

Clicked '8' button at (604, 432) on .keys > :nth-child(2)
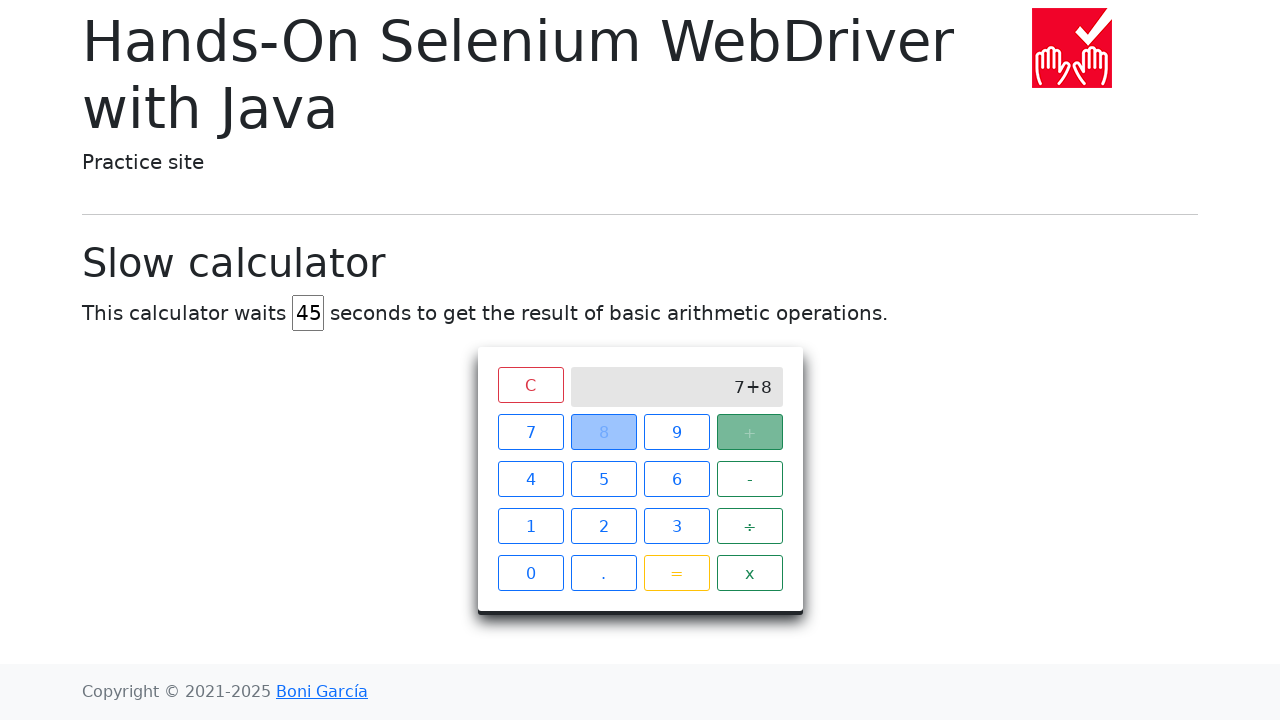

Clicked '=' button to perform calculation at (676, 573) on .keys > :nth-child(15)
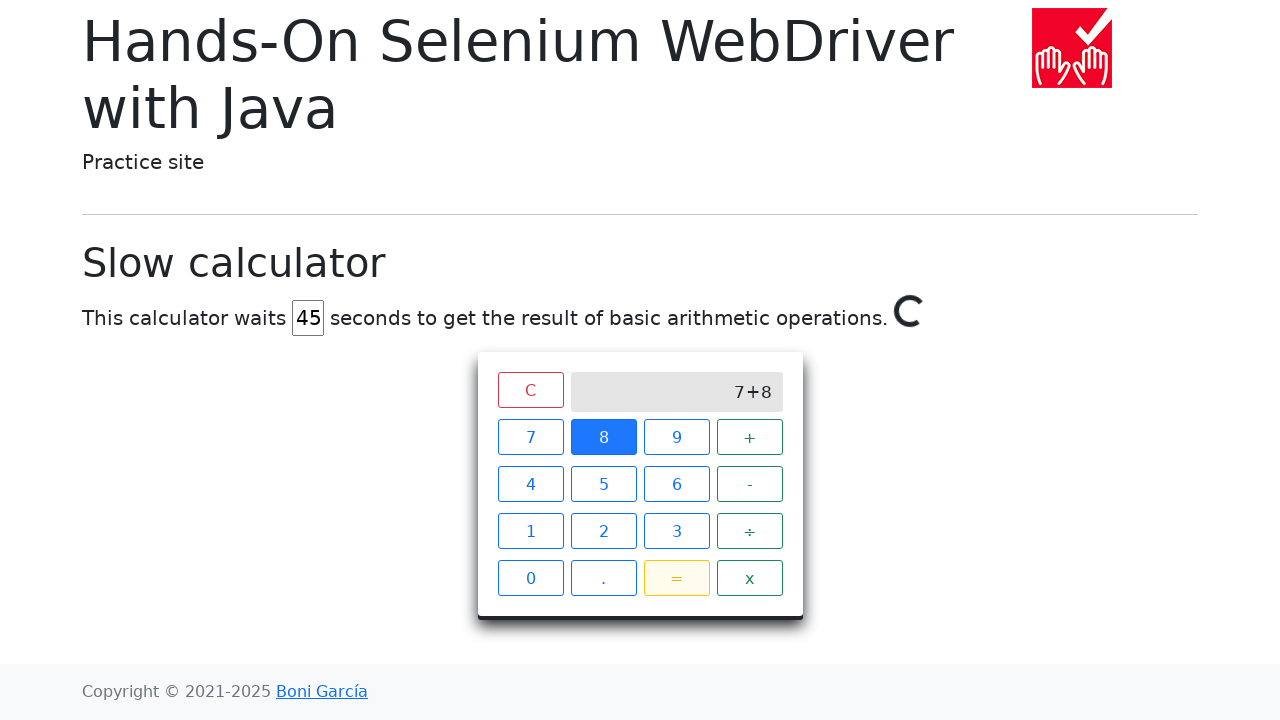

Verified calculation result displays 15 after 45-second delay
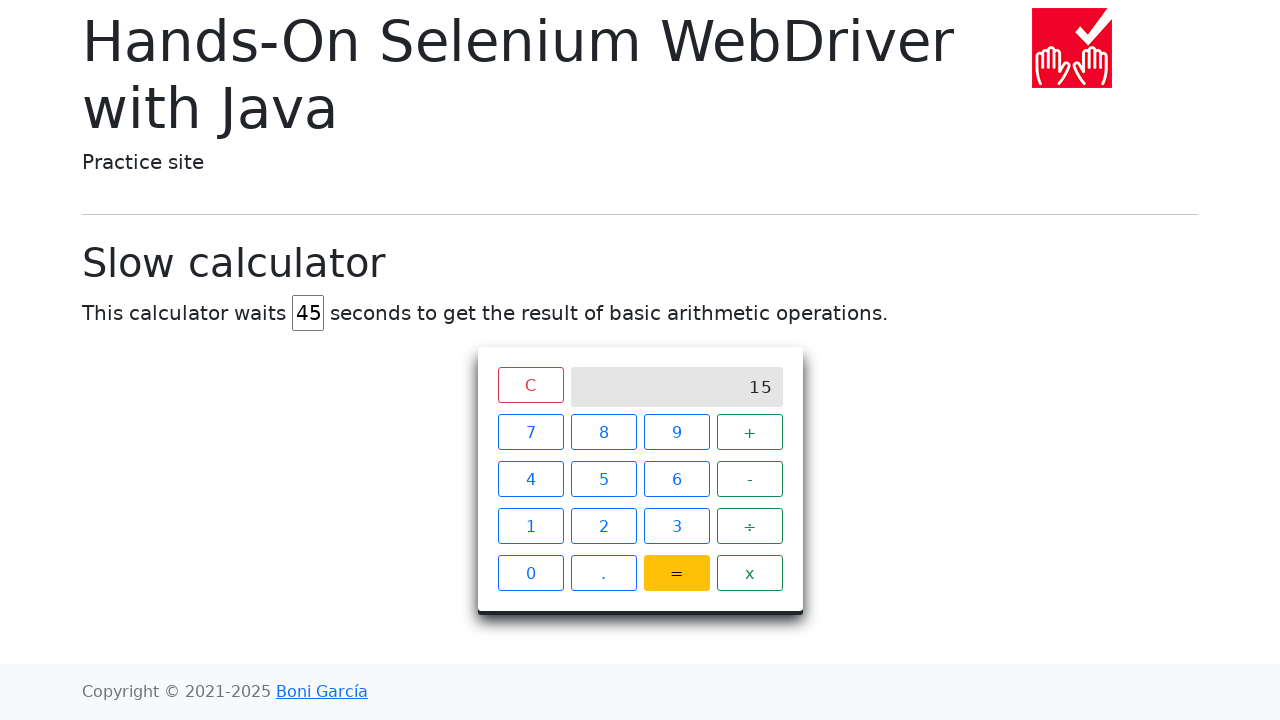

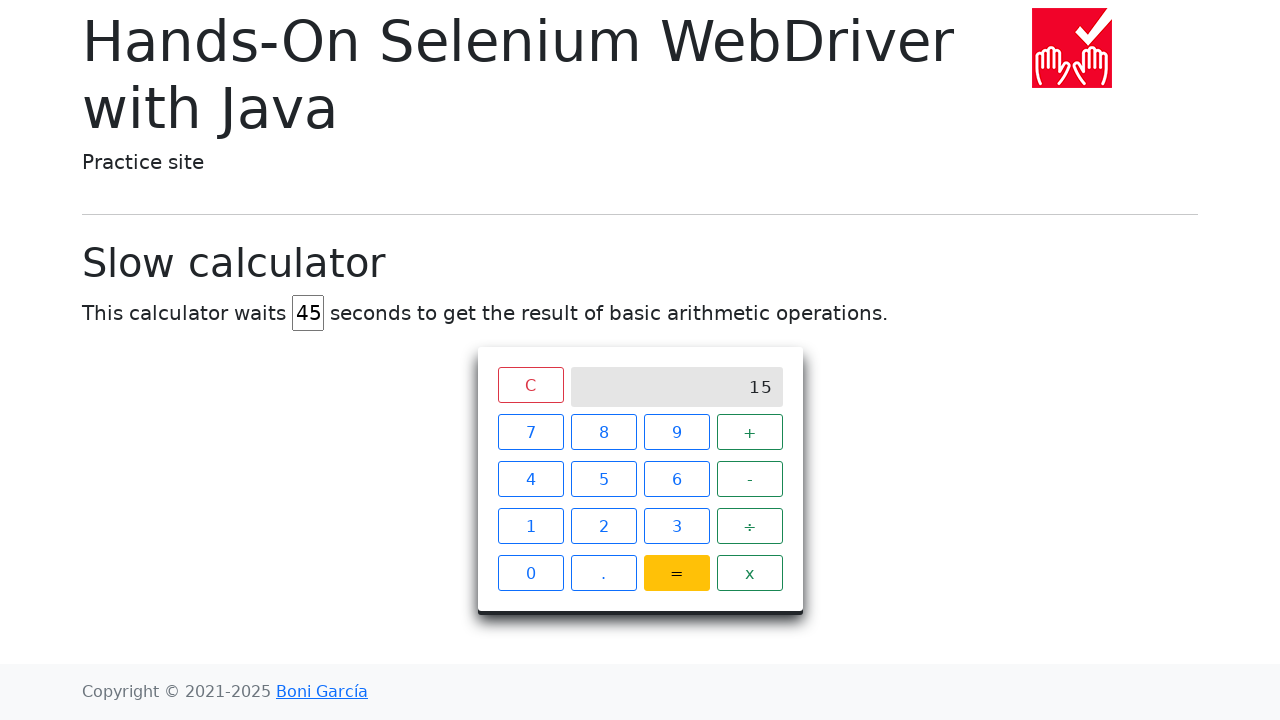